Tests the gender radio button selection on the practice form by navigating to Forms section, opening the Practice Form, and selecting a gender option (Male, Female, or Other).

Starting URL: https://demoqa.com/

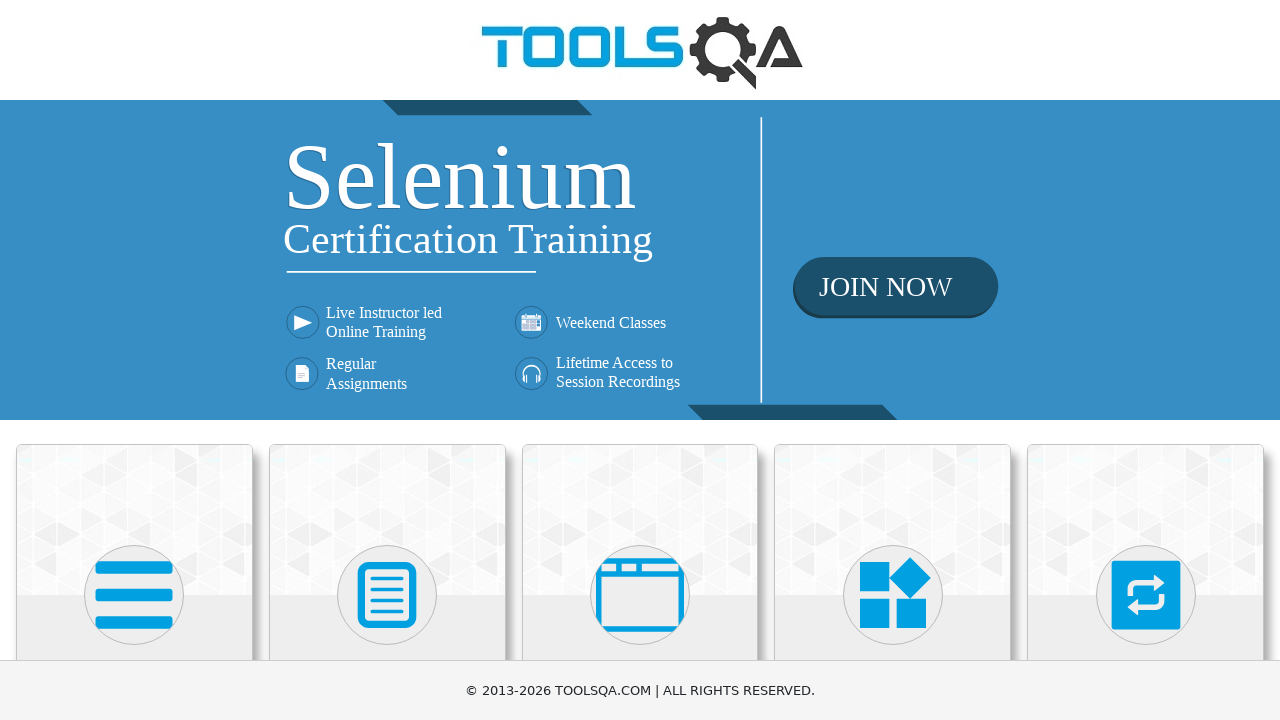

Scrolled down to see the Forms section
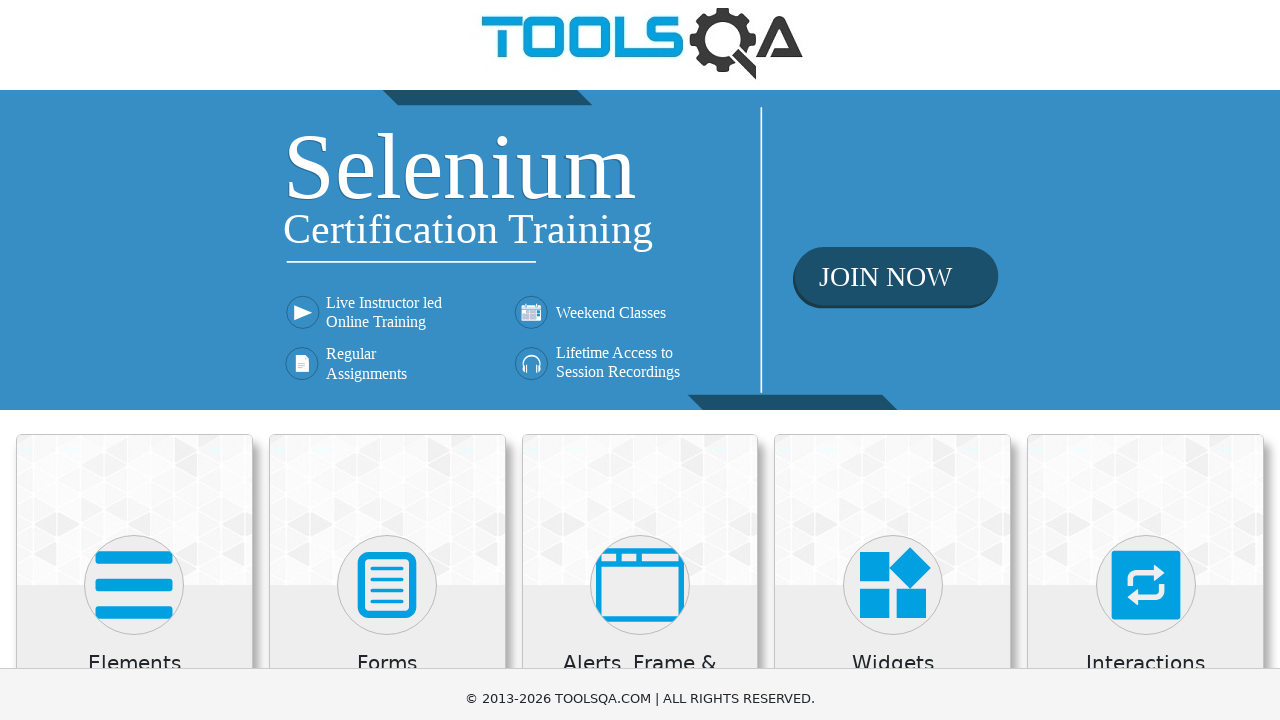

Clicked on Forms category at (387, 173) on xpath=//h5[text()='Forms']
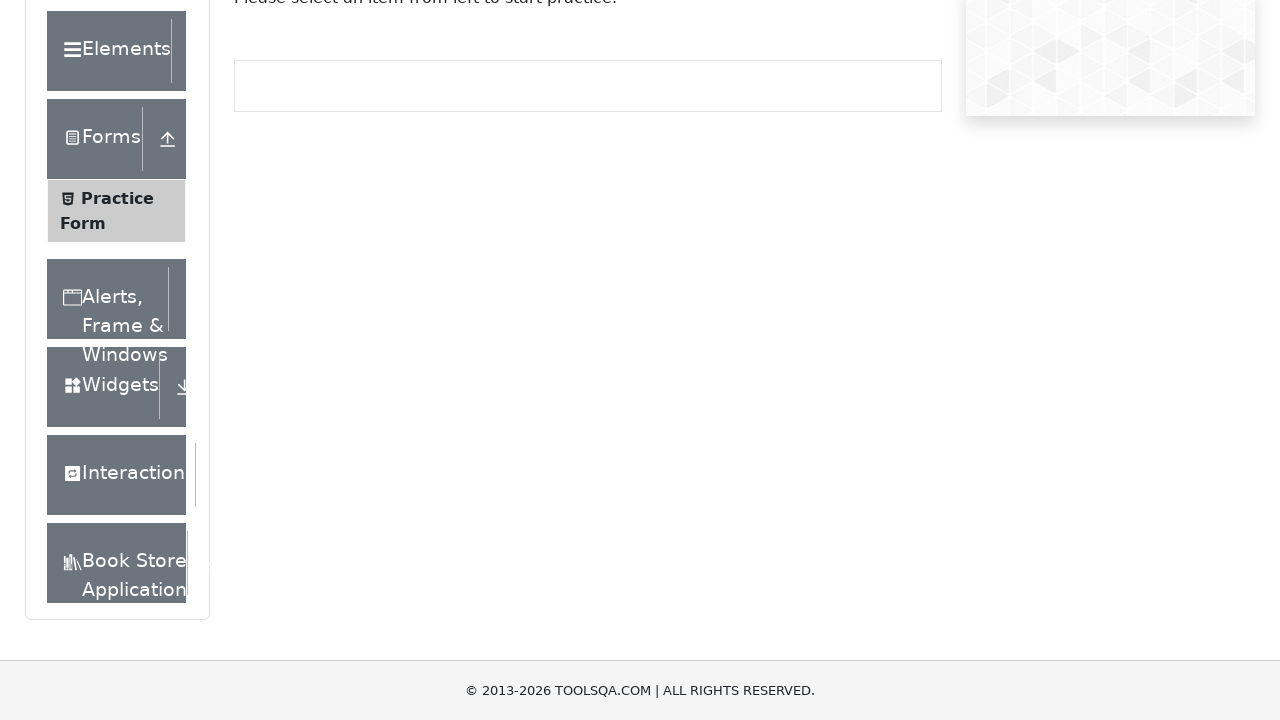

Clicked on Practice Form option at (117, 198) on xpath=//span[text()='Practice Form']
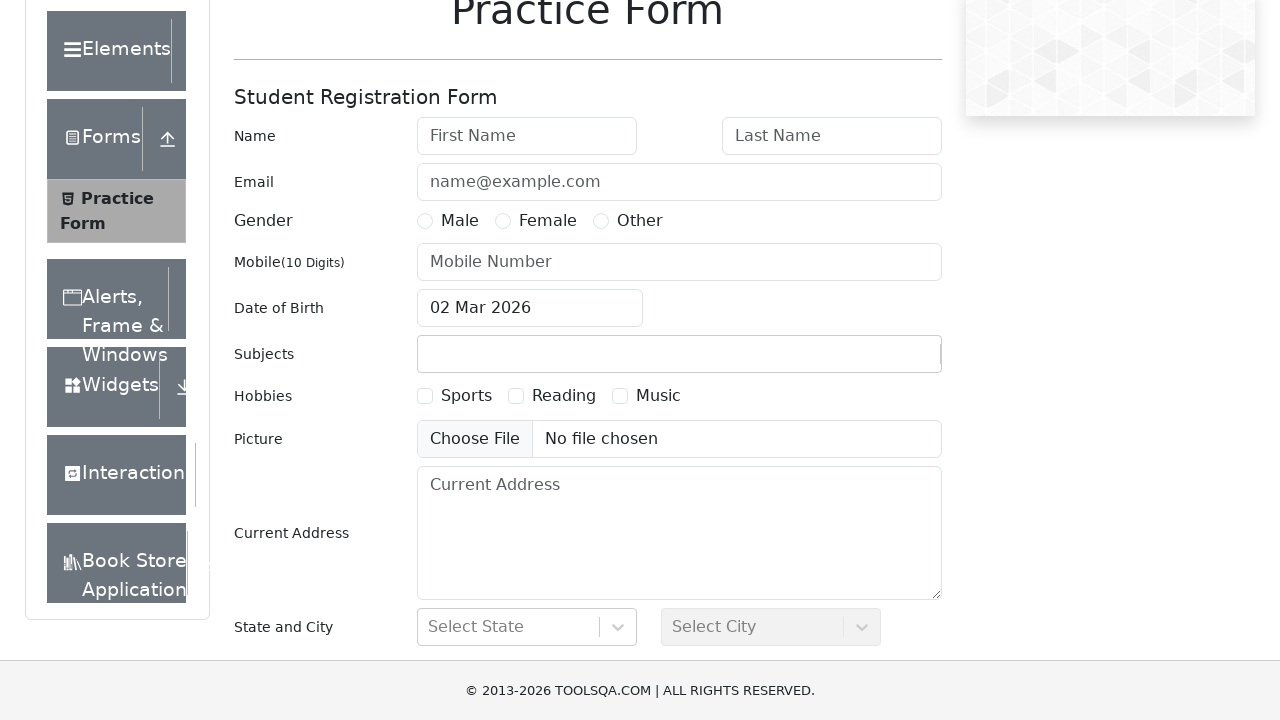

Practice Form loaded successfully
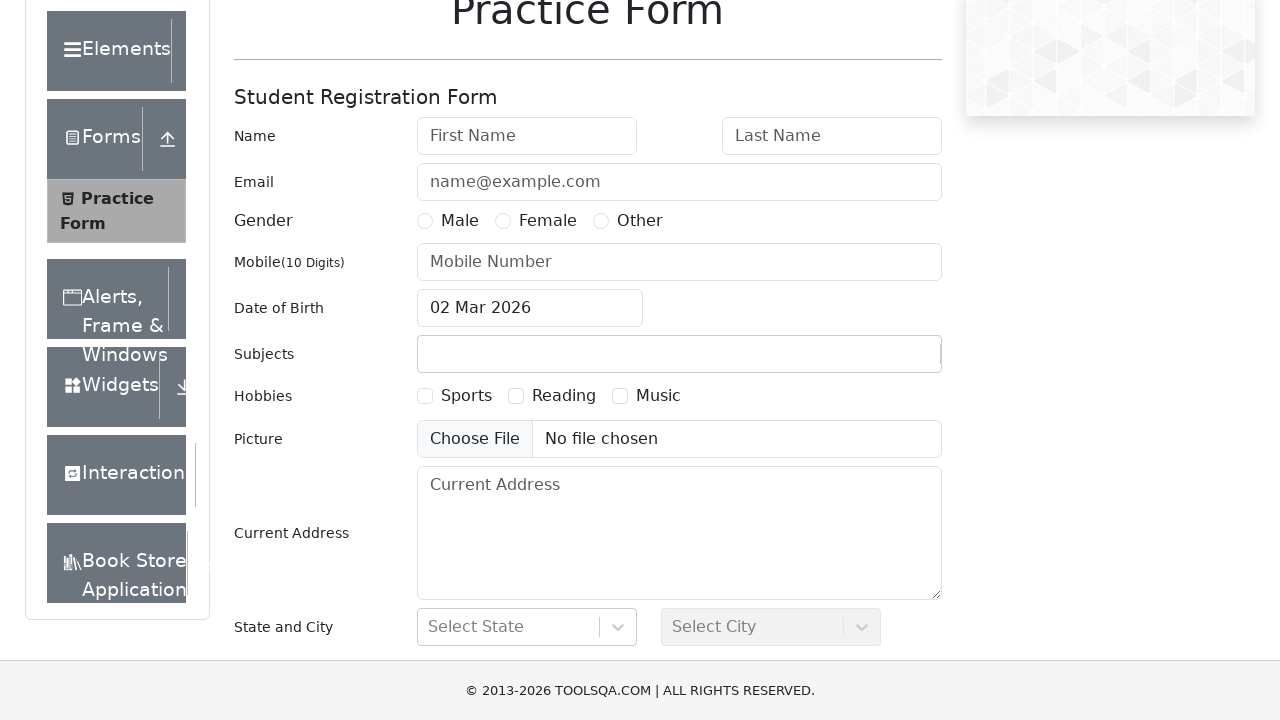

Selected Female gender option at (548, 221) on [for='gender-radio-2']
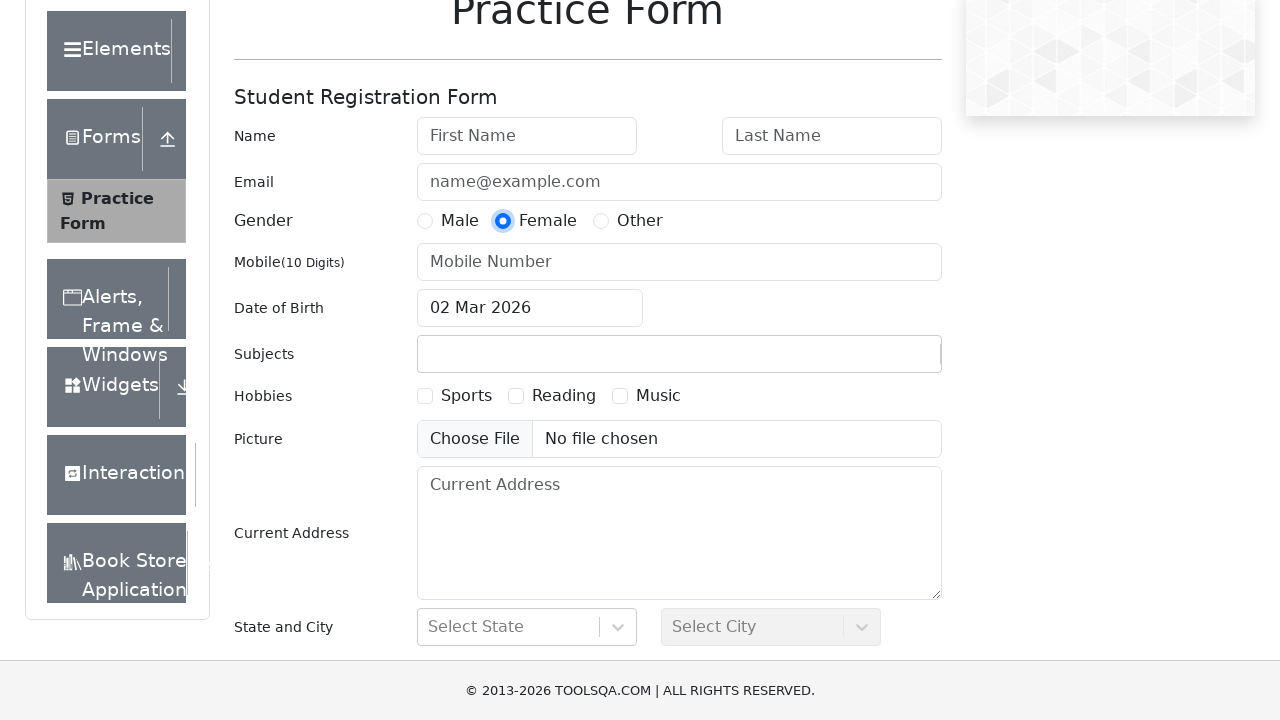

Waited for radio button selection to be confirmed
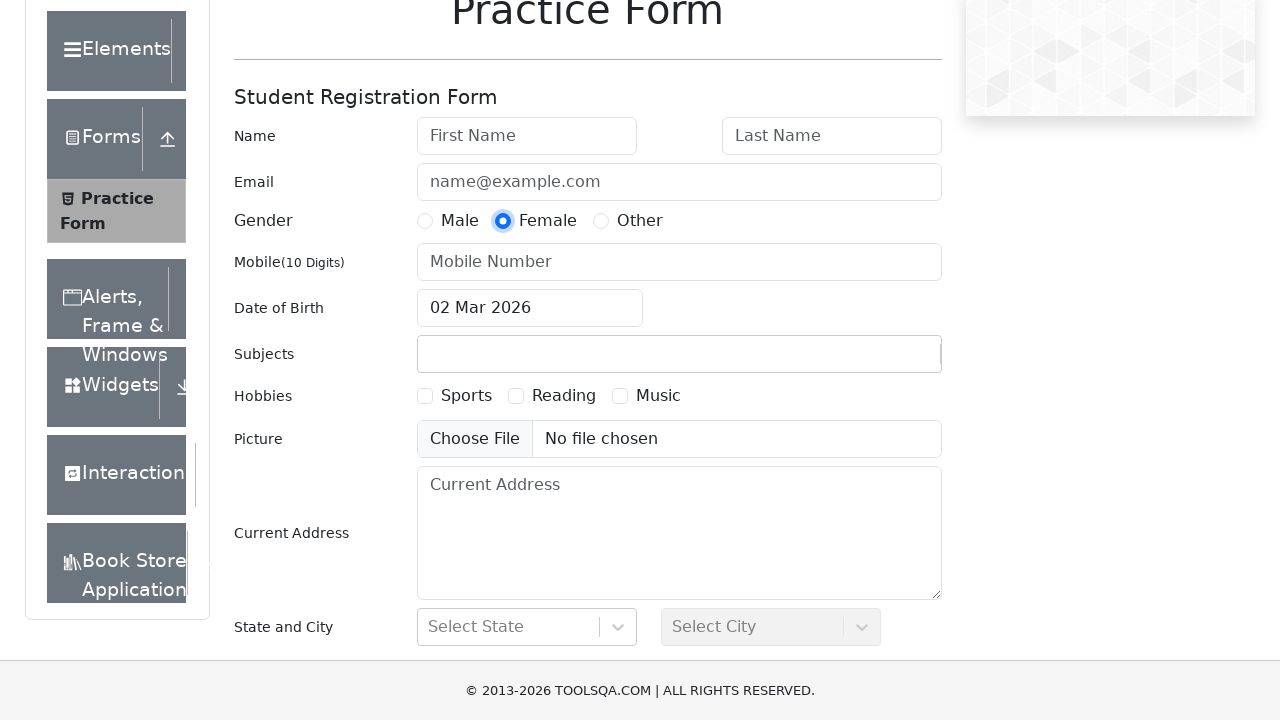

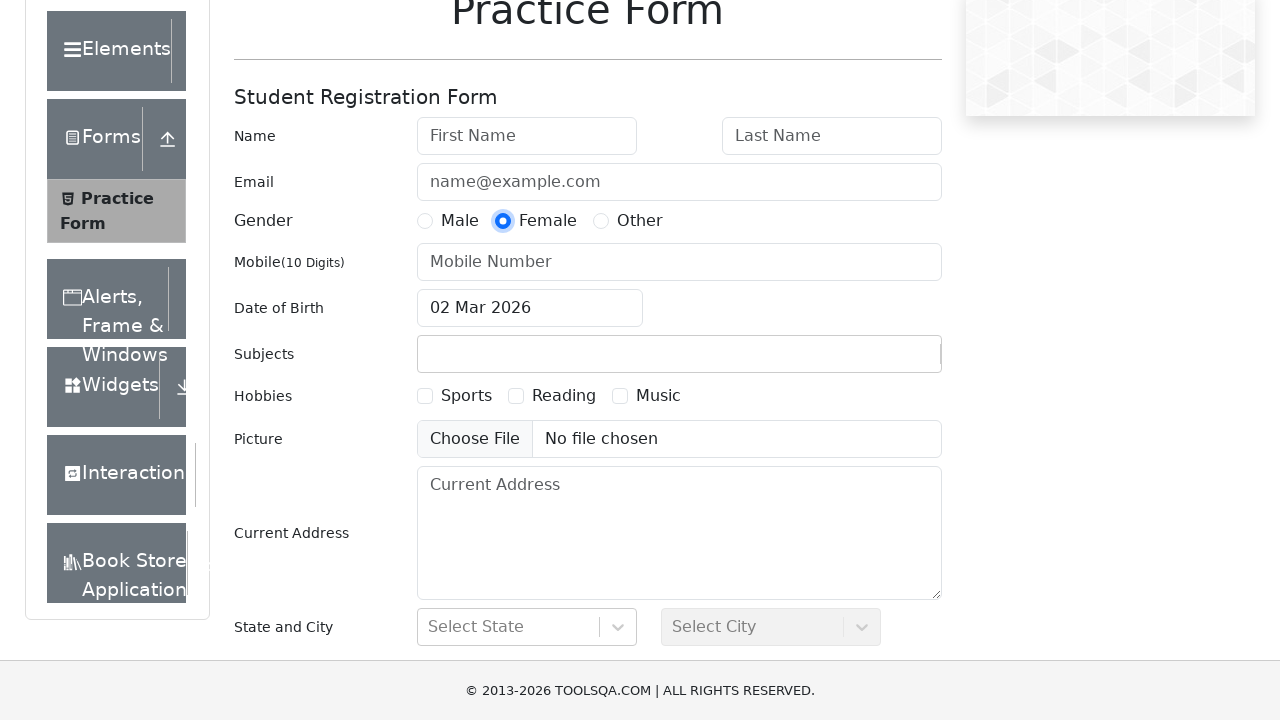